Performs a drag and drop action using offset coordinates to demonstrate drag-and-drop by offset functionality.

Starting URL: https://crossbrowsertesting.github.io/drag-and-drop

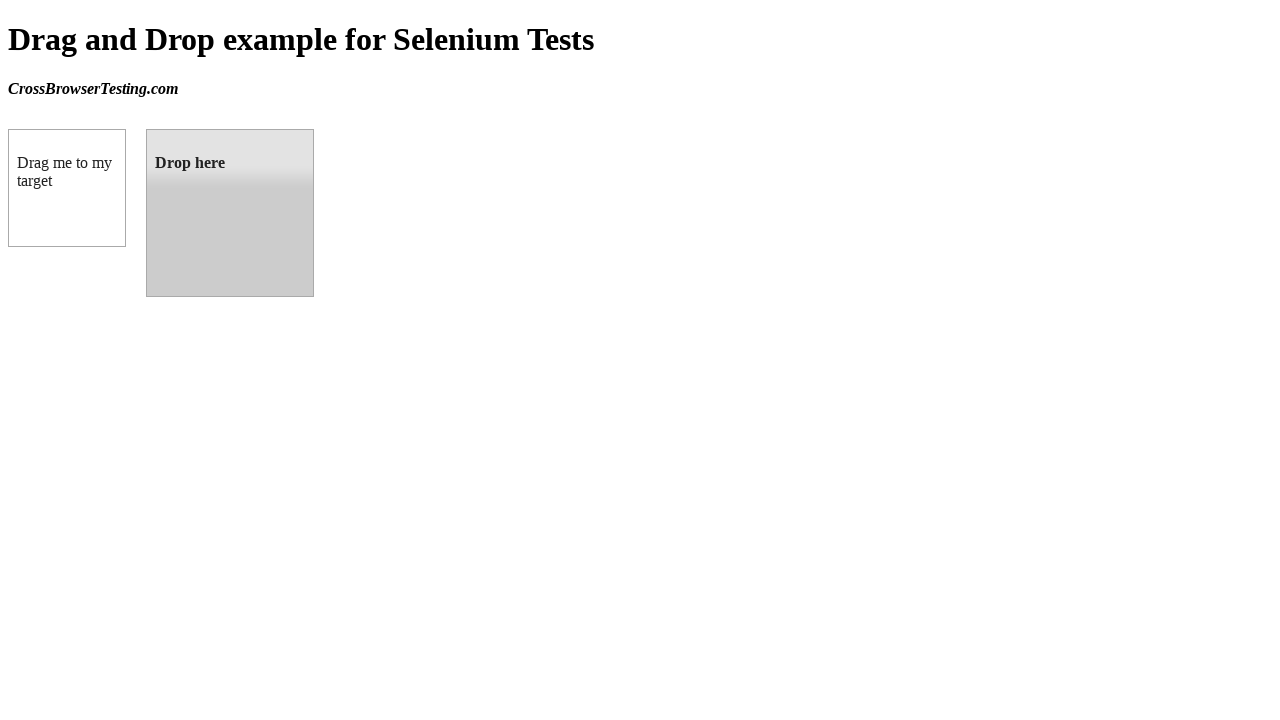

Located draggable source element
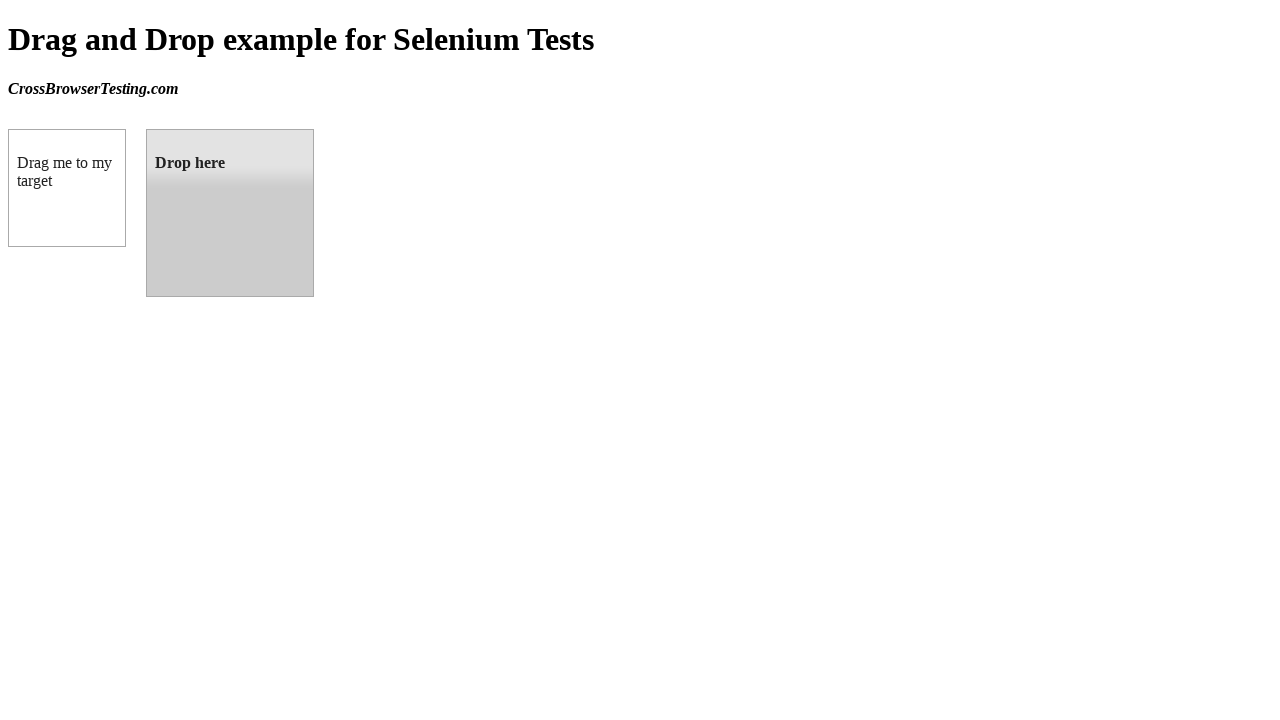

Located droppable target element
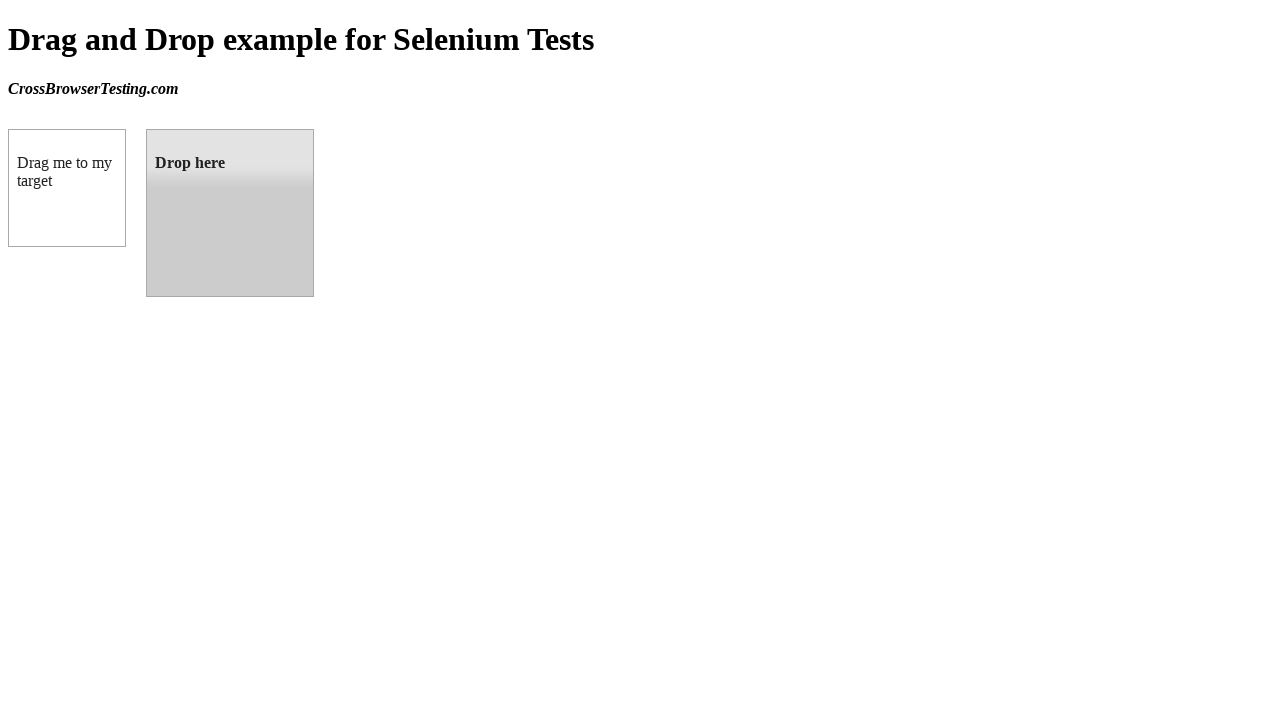

Retrieved bounding box coordinates of target element
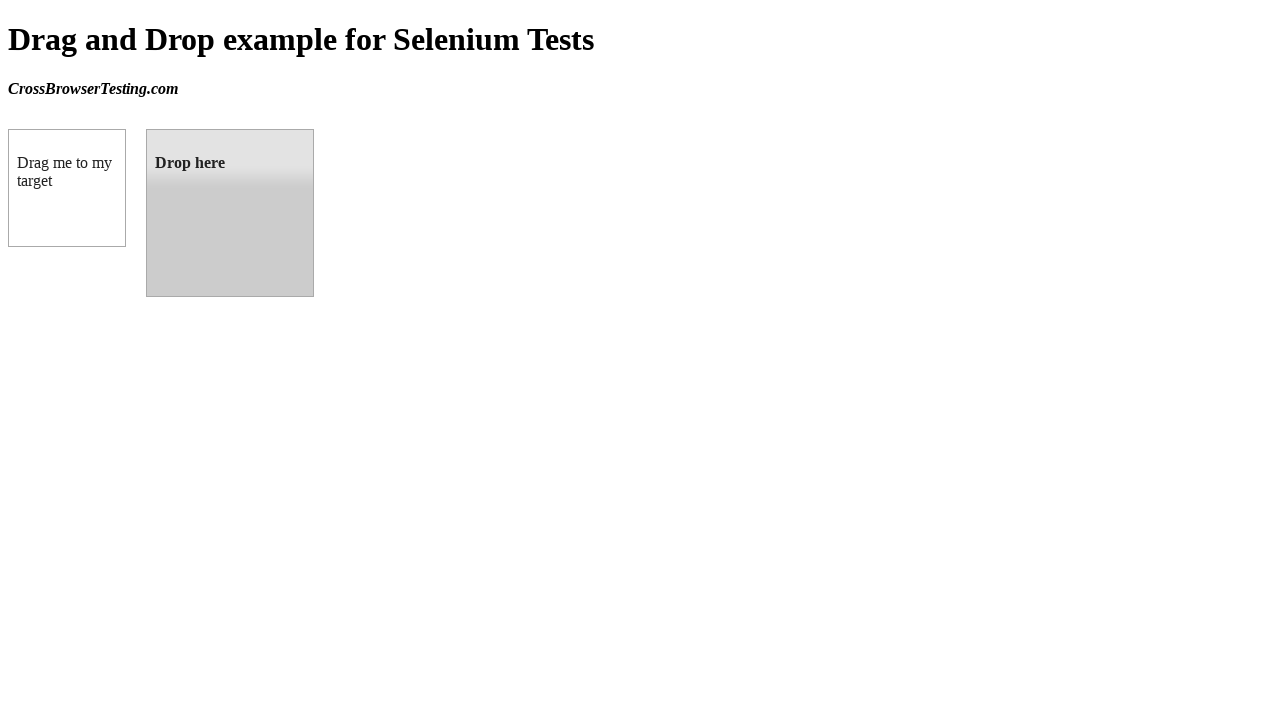

Performed drag and drop action from source to target element at (230, 213)
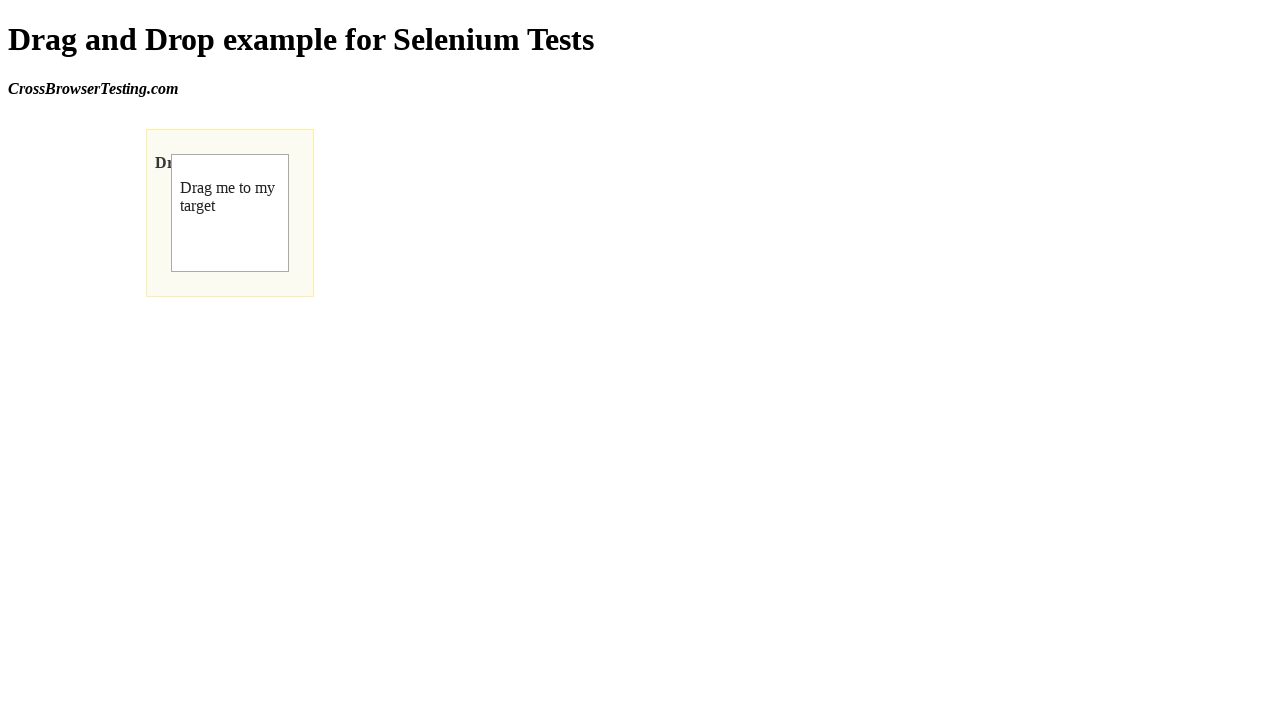

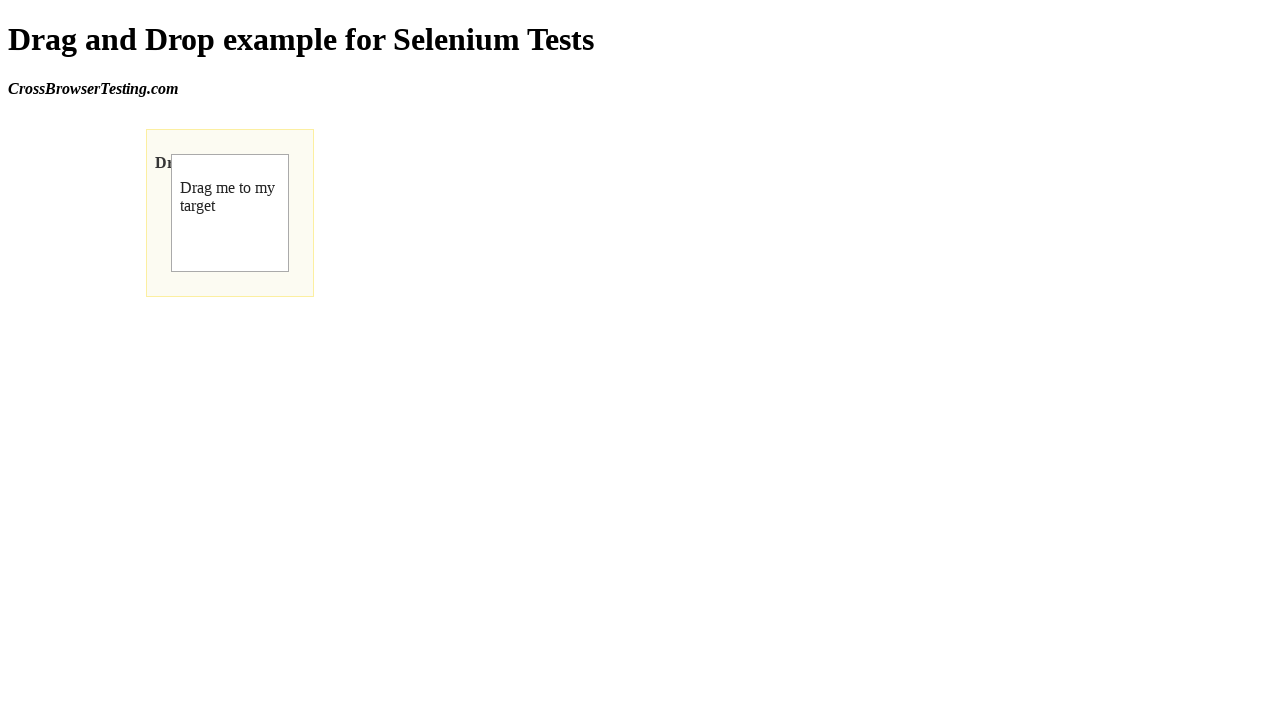